Tests GitHub repository issue search functionality by searching for a specific repository, navigating to it, opening the Issues tab, and verifying that a specific issue exists.

Starting URL: https://github.com

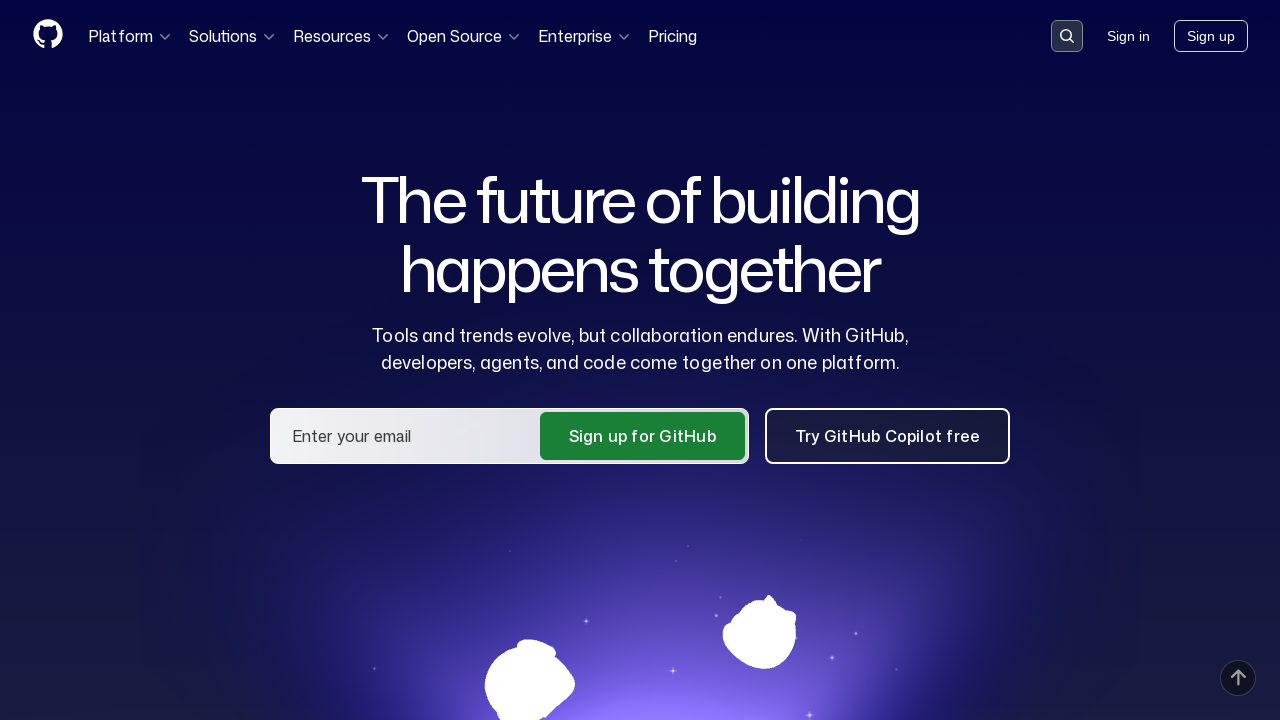

Clicked on the search input field at (1067, 36) on .search-input
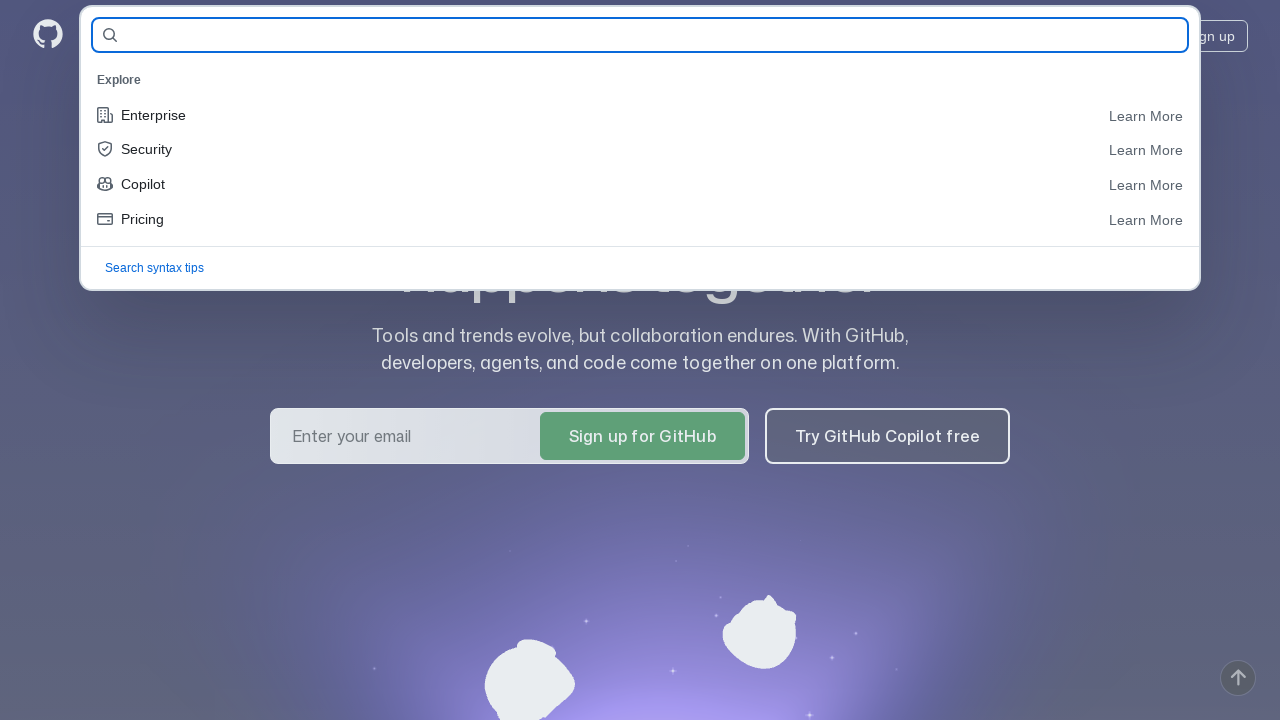

Filled search field with repository name 'alyonachern/project-for-git-test' on #query-builder-test
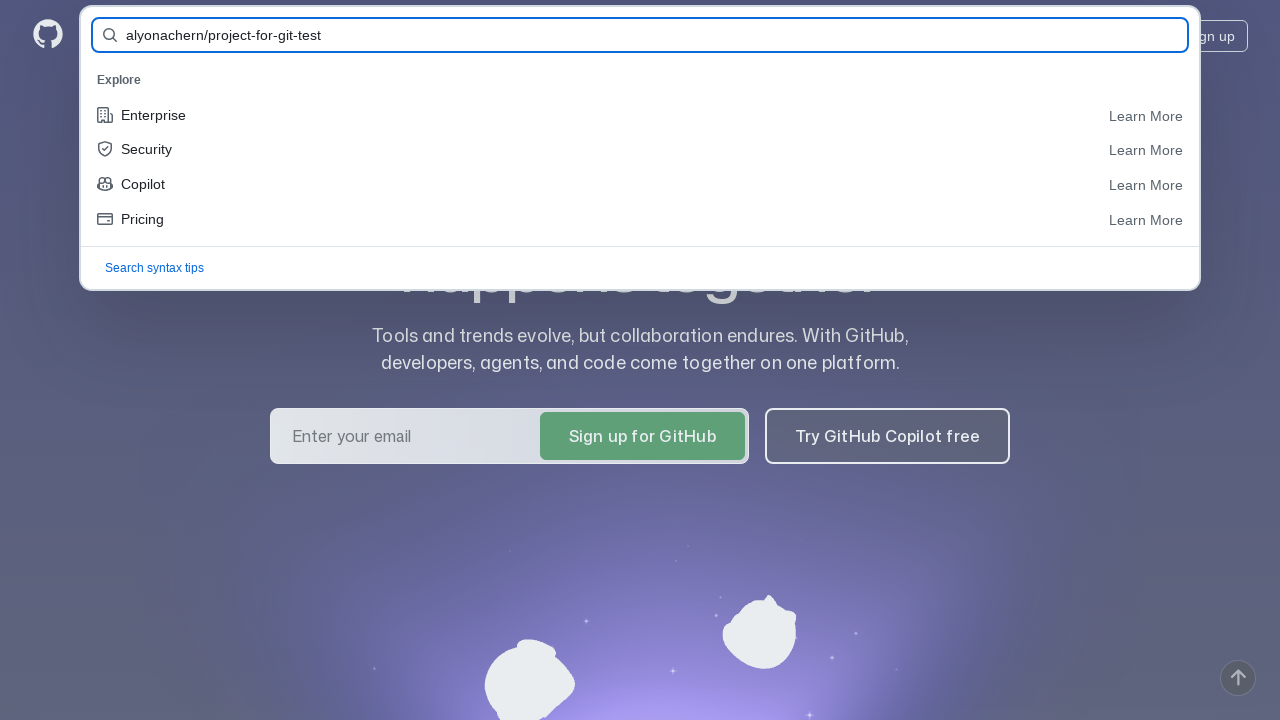

Pressed Enter to search for the repository on #query-builder-test
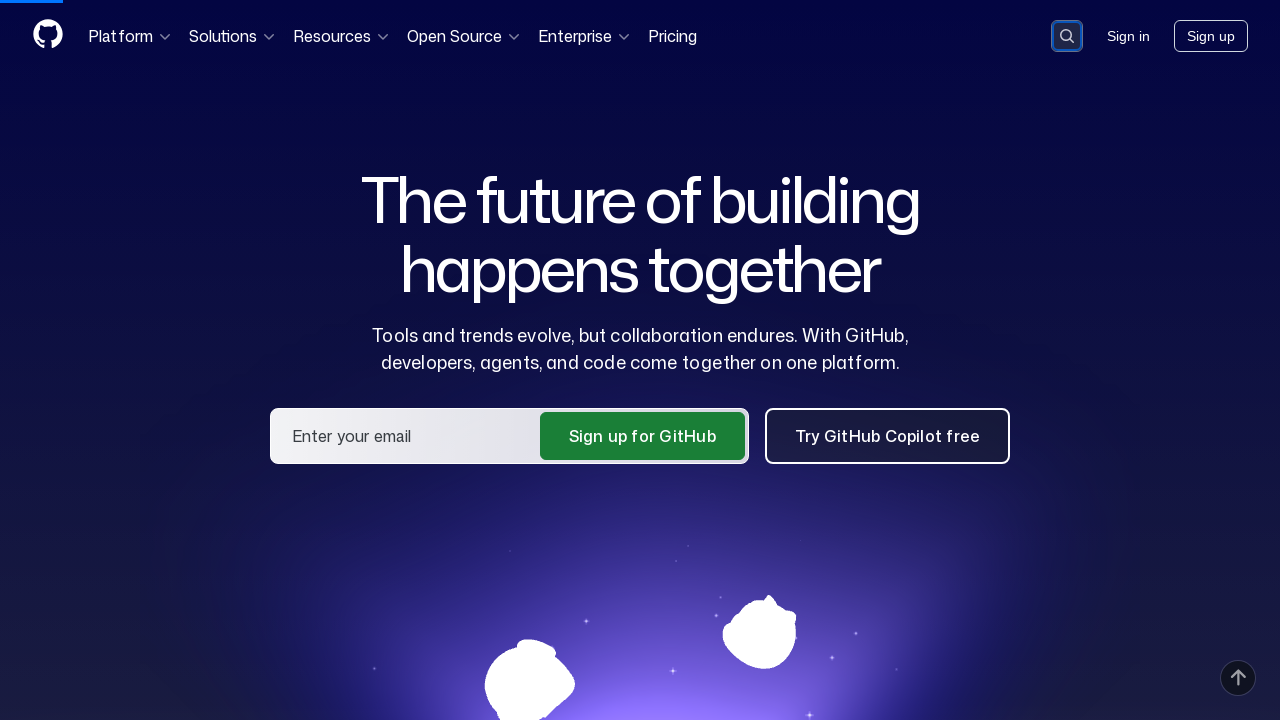

Clicked on the repository link in search results at (486, 161) on a:has-text('alyonachern/project-for-git-test')
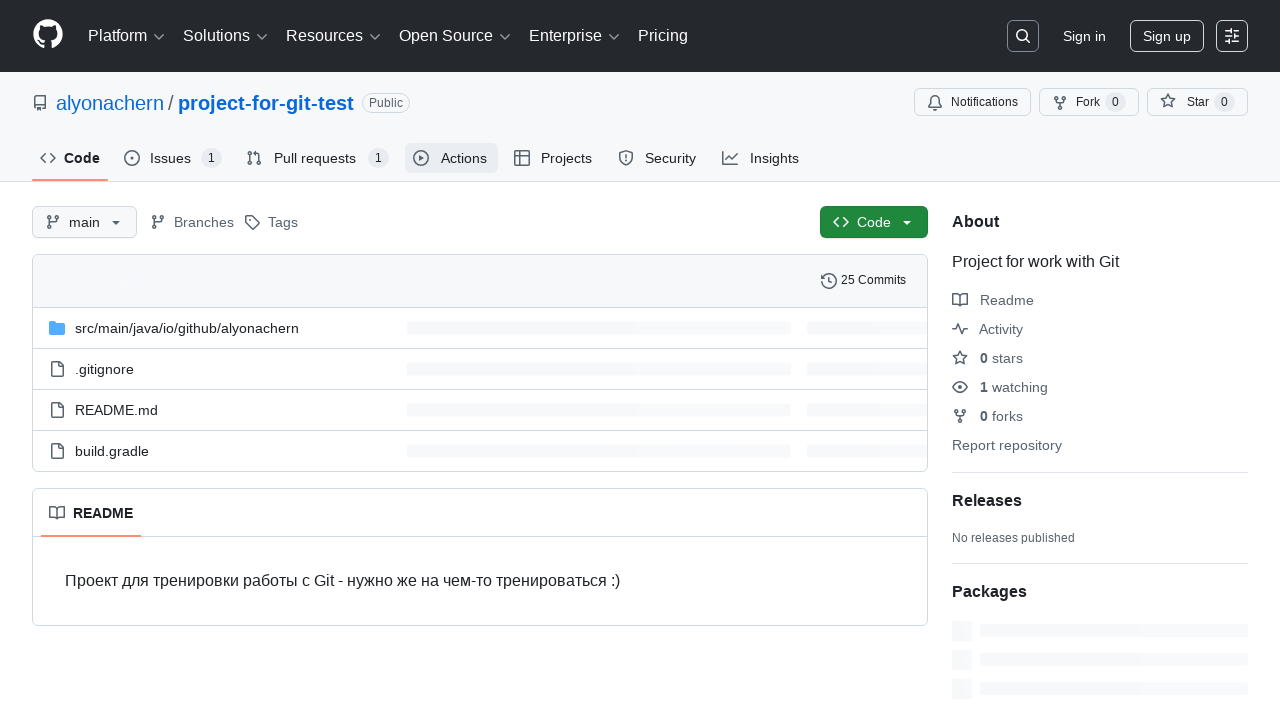

Clicked on the Issues tab at (173, 158) on #issues-tab
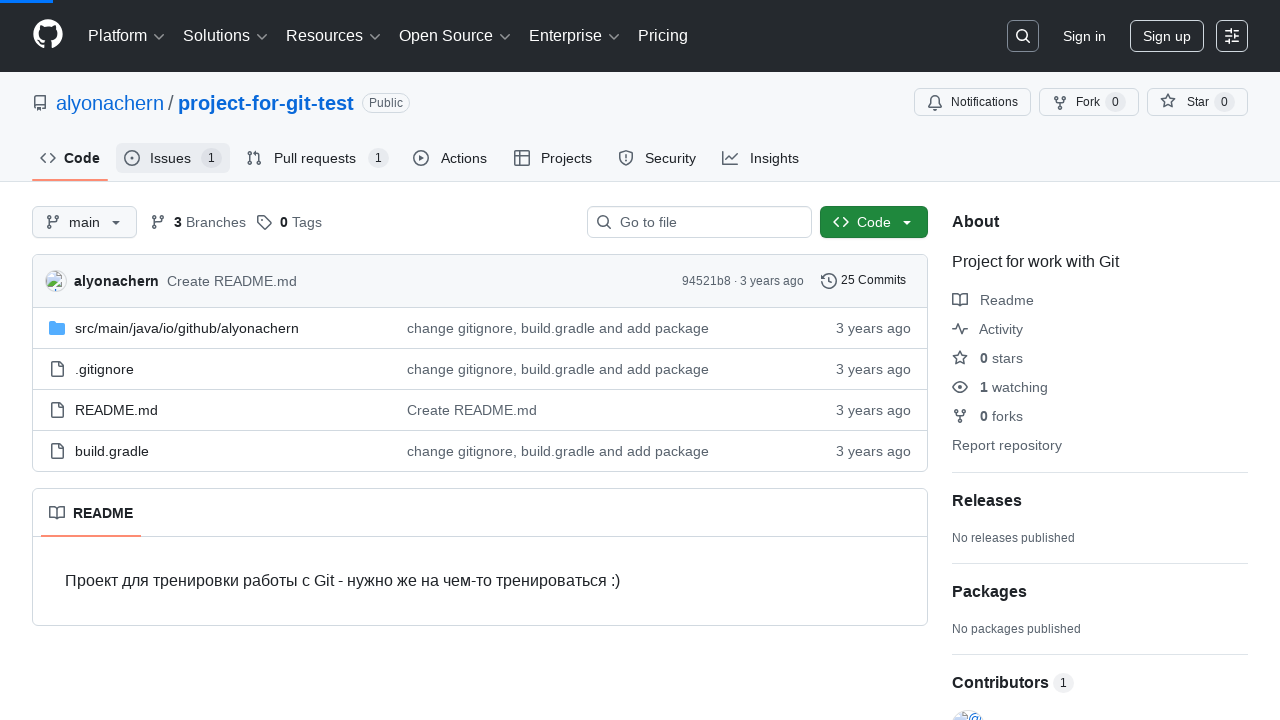

Verified that the 'Issue for issue' issue exists
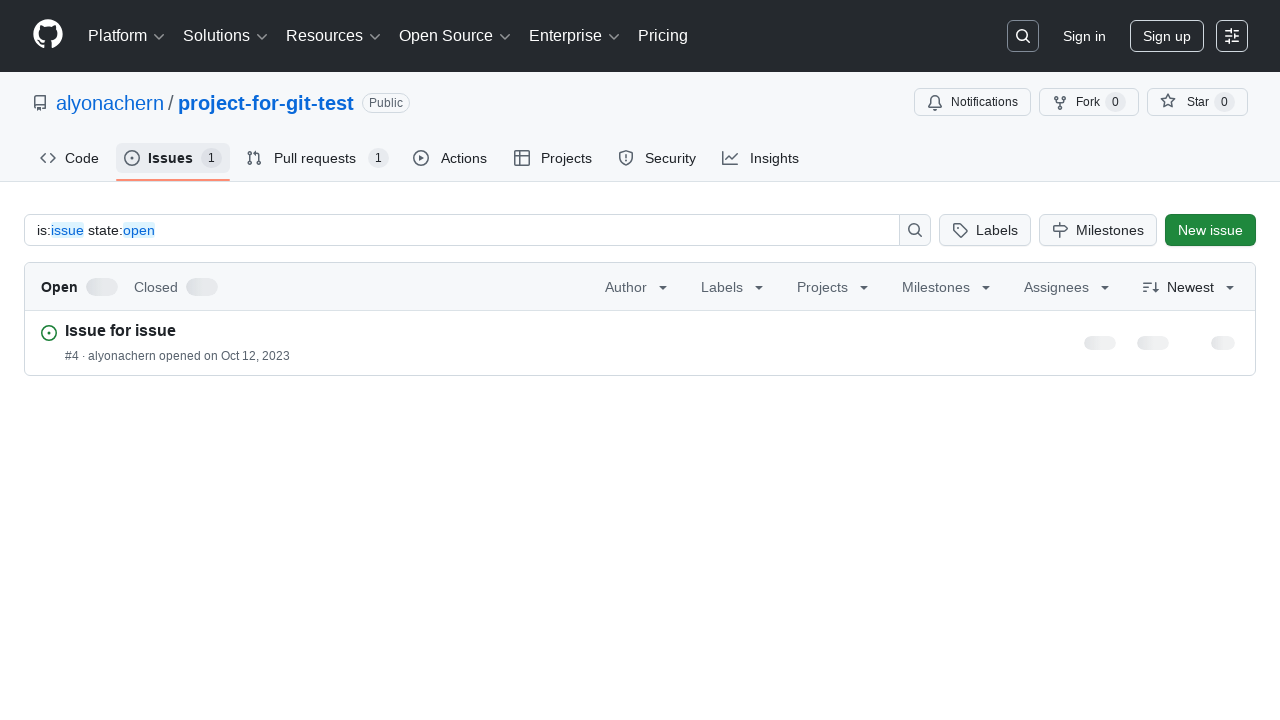

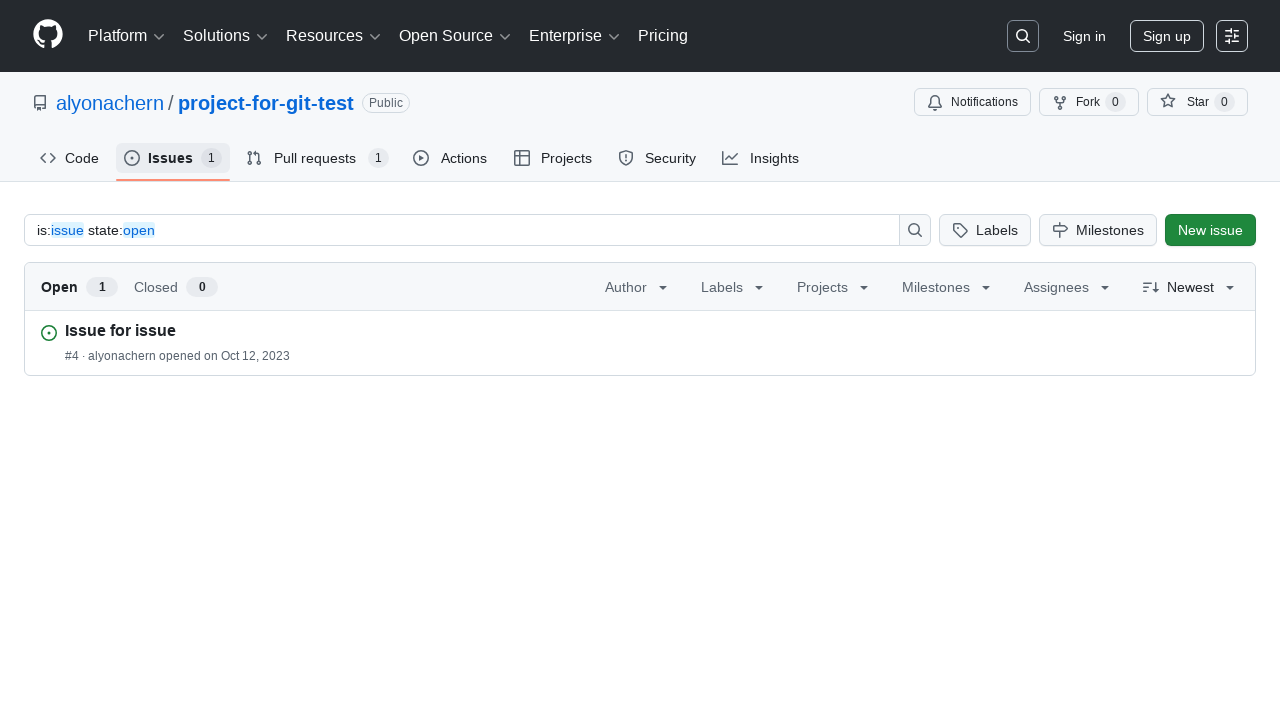